Tests JavaScript alert functionality by clicking the "Click for JS Alert" button, accepting the alert dialog, and verifying the success message is displayed.

Starting URL: https://practice.cydeo.com/javascript_alerts

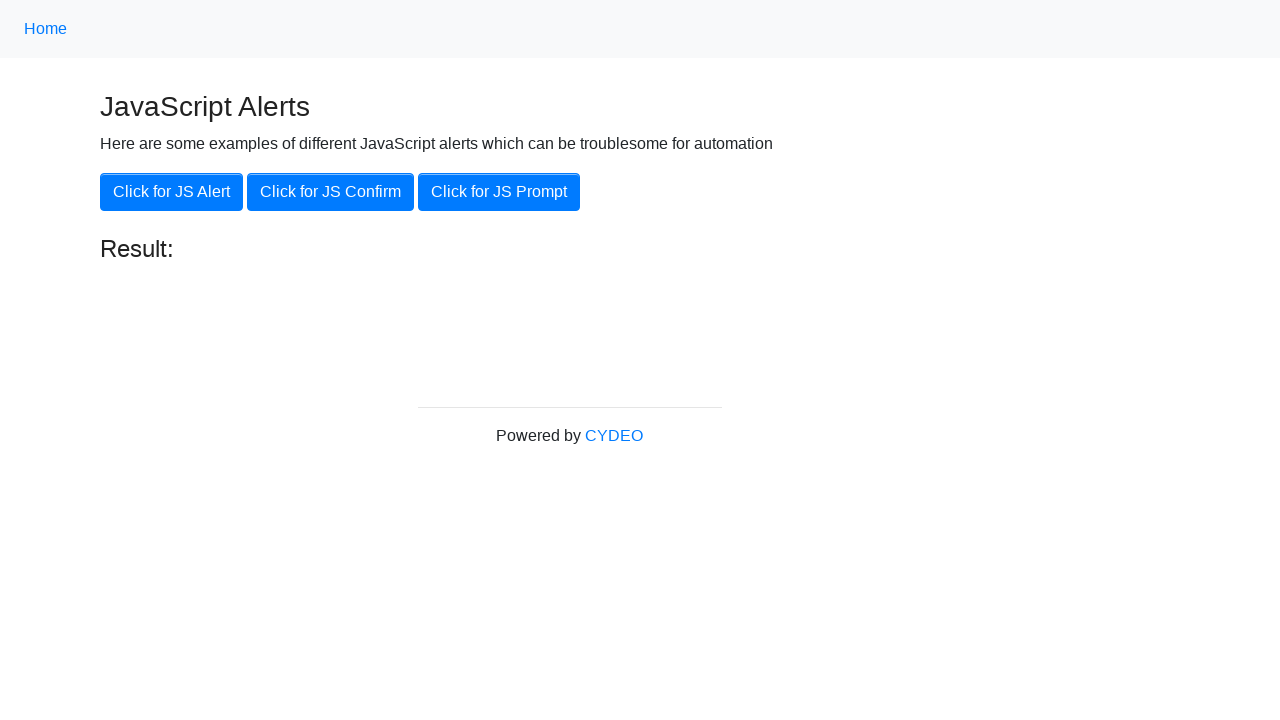

Clicked the 'Click for JS Alert' button at (172, 192) on xpath=//button[.='Click for JS Alert']
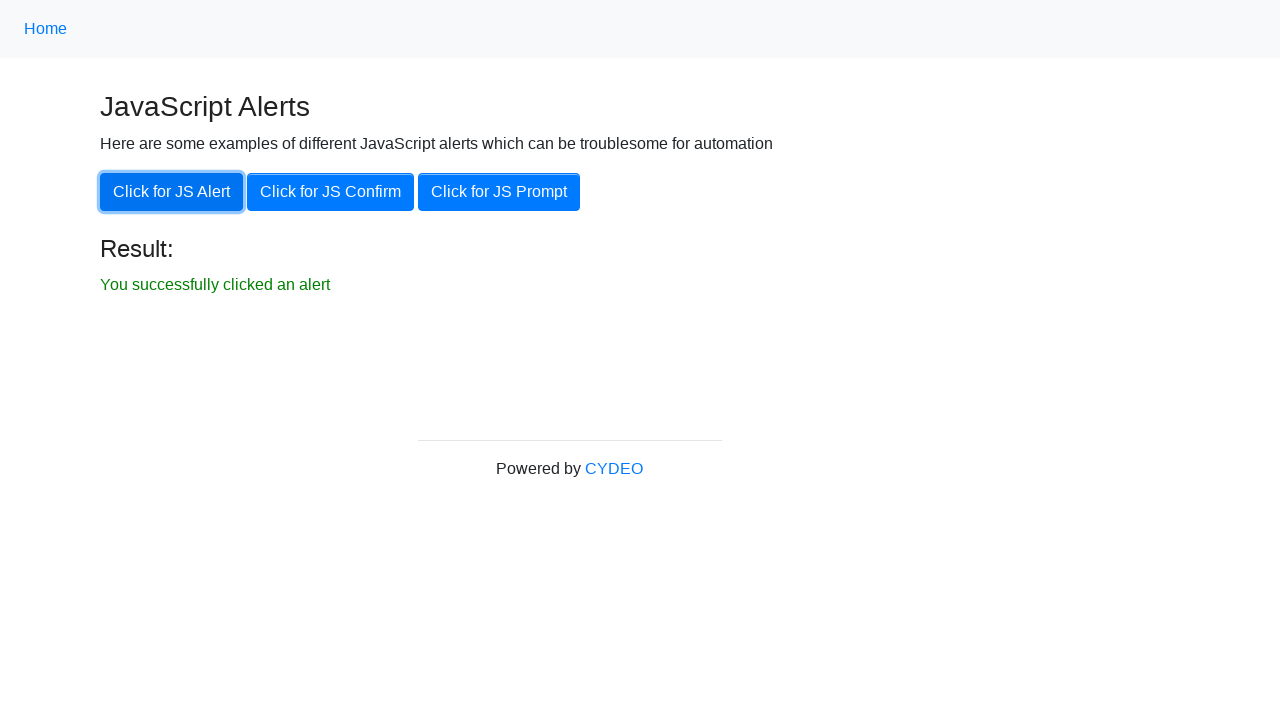

Set up dialog handler to accept alert
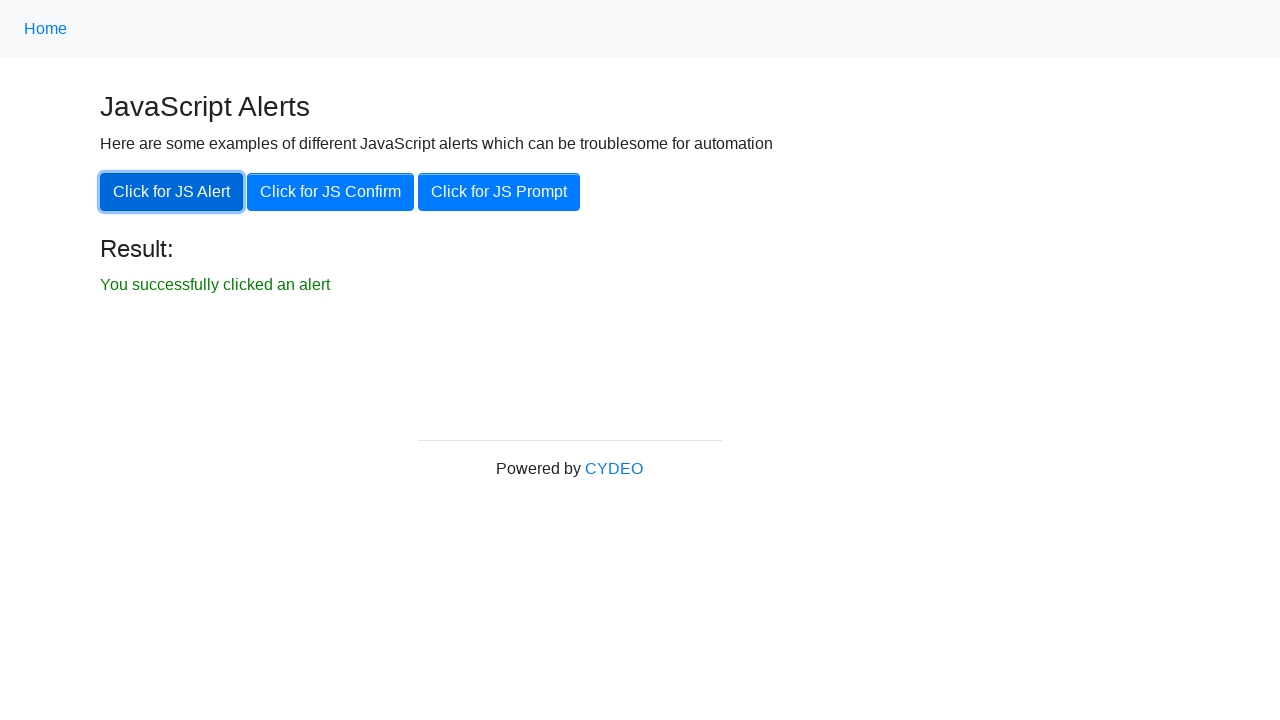

Result message element became visible
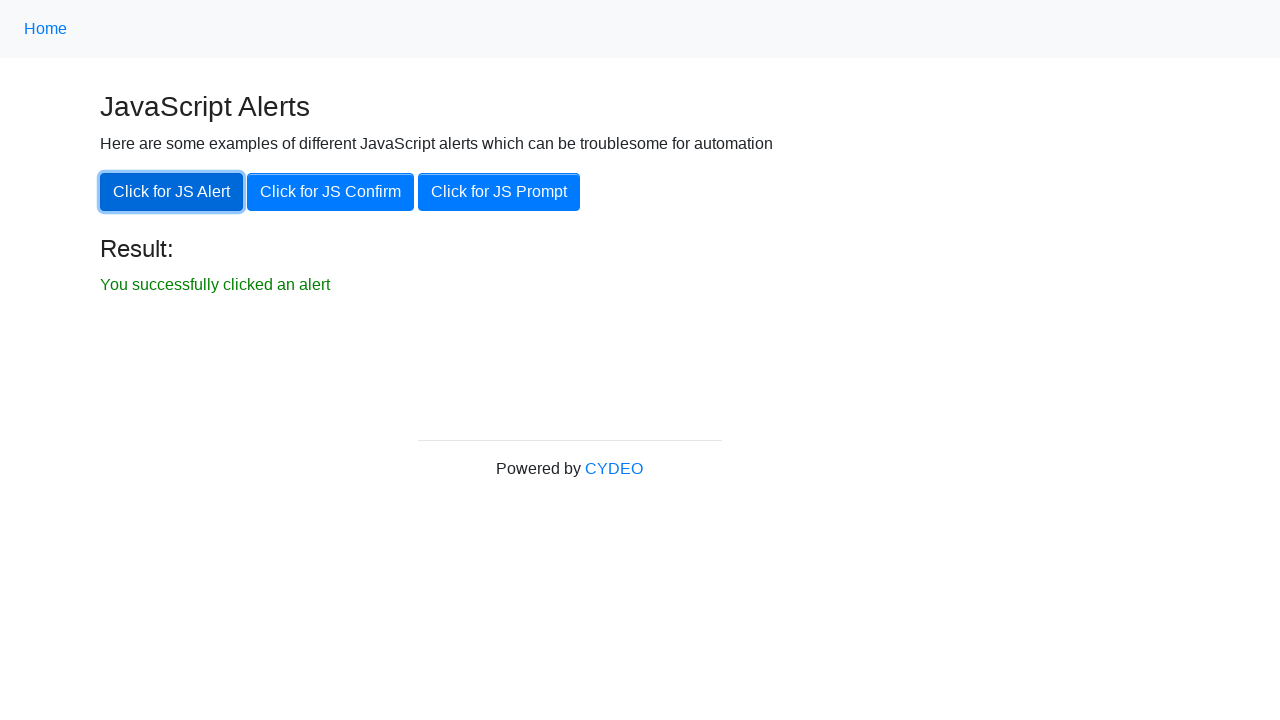

Verified result text matches expected message: 'You successfully clicked an alert'
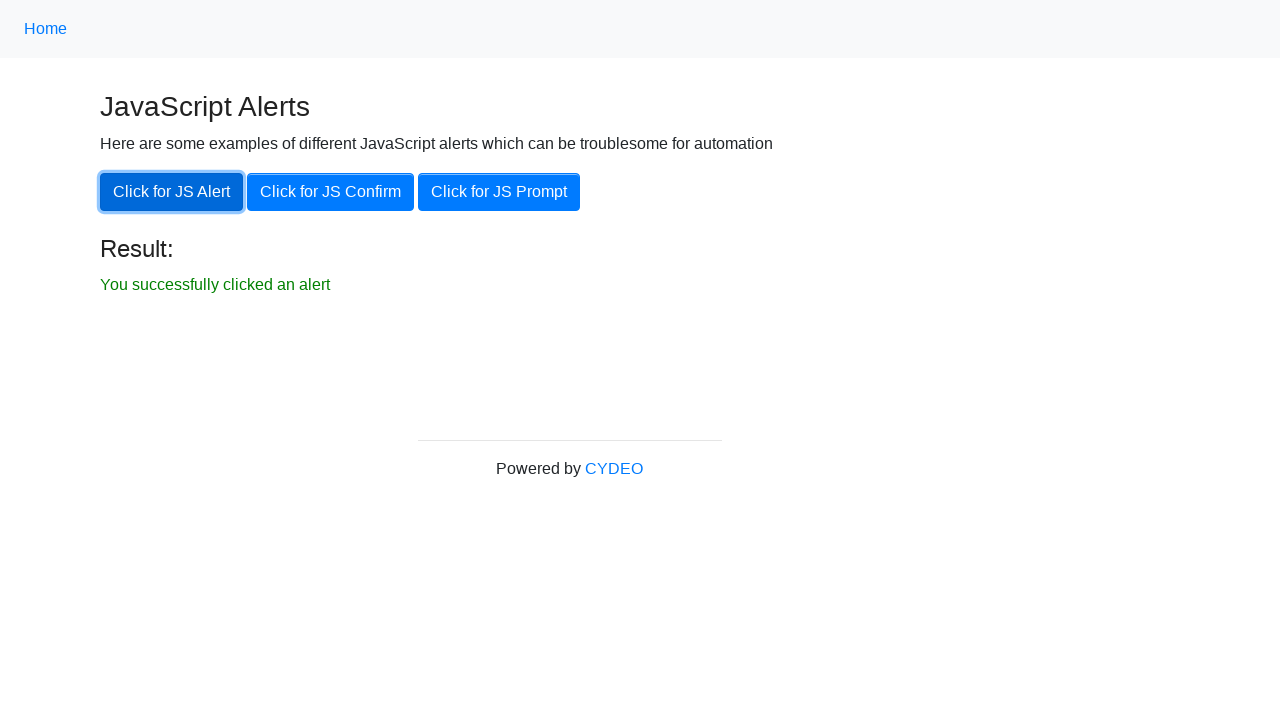

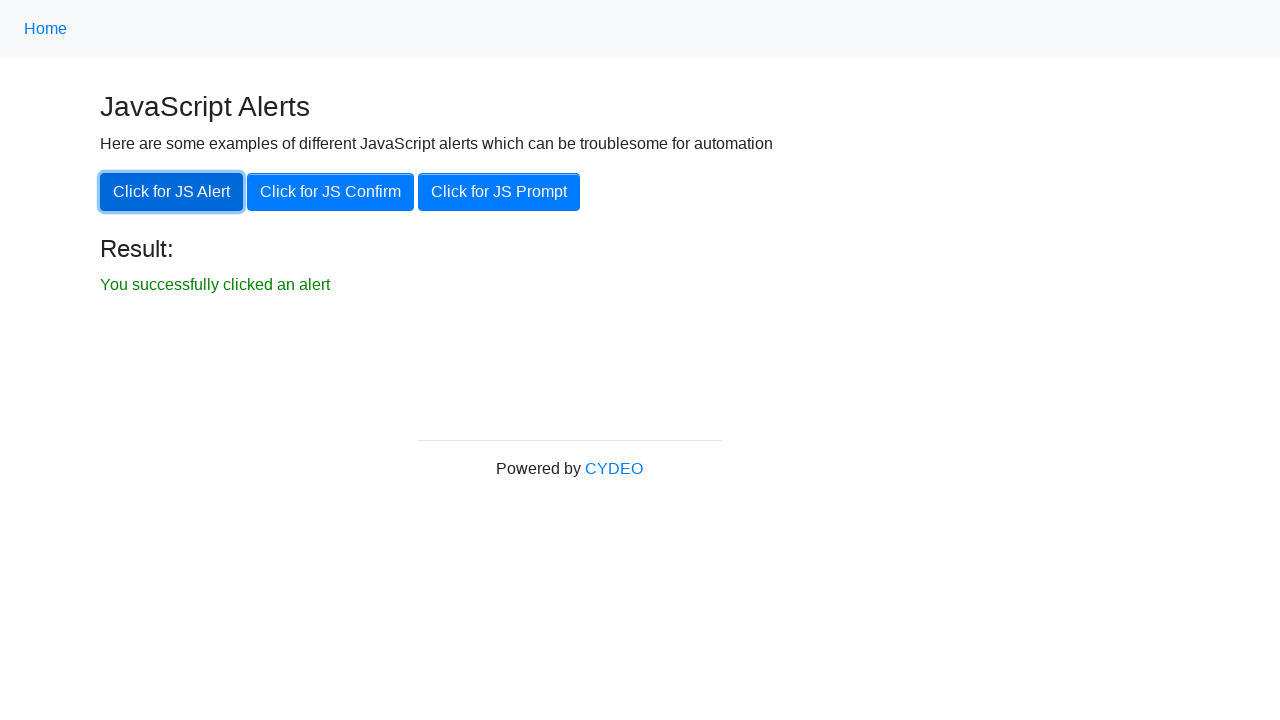